Tests checkbox interaction on an HTML forms tutorial page by locating all checkboxes in a specific section and clicking each one to ensure they are all selected.

Starting URL: http://echoecho.com/htmlforms09.htm

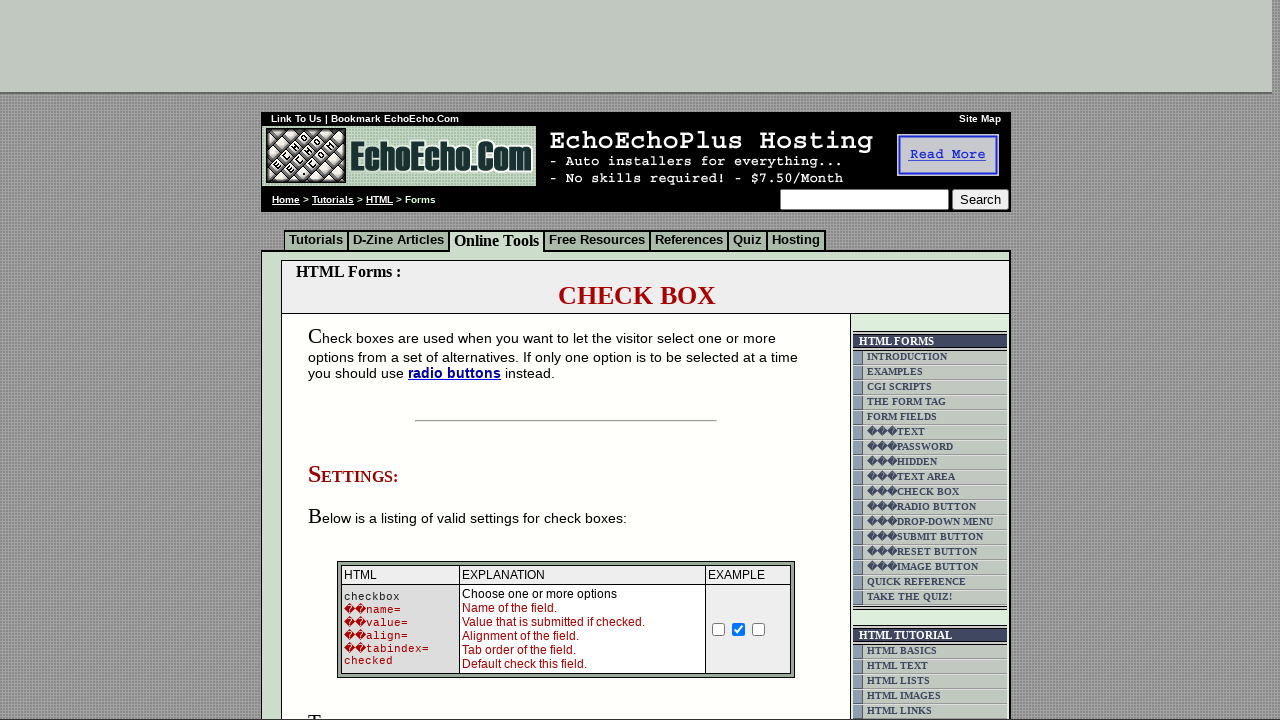

Set viewport size to 1920x1080
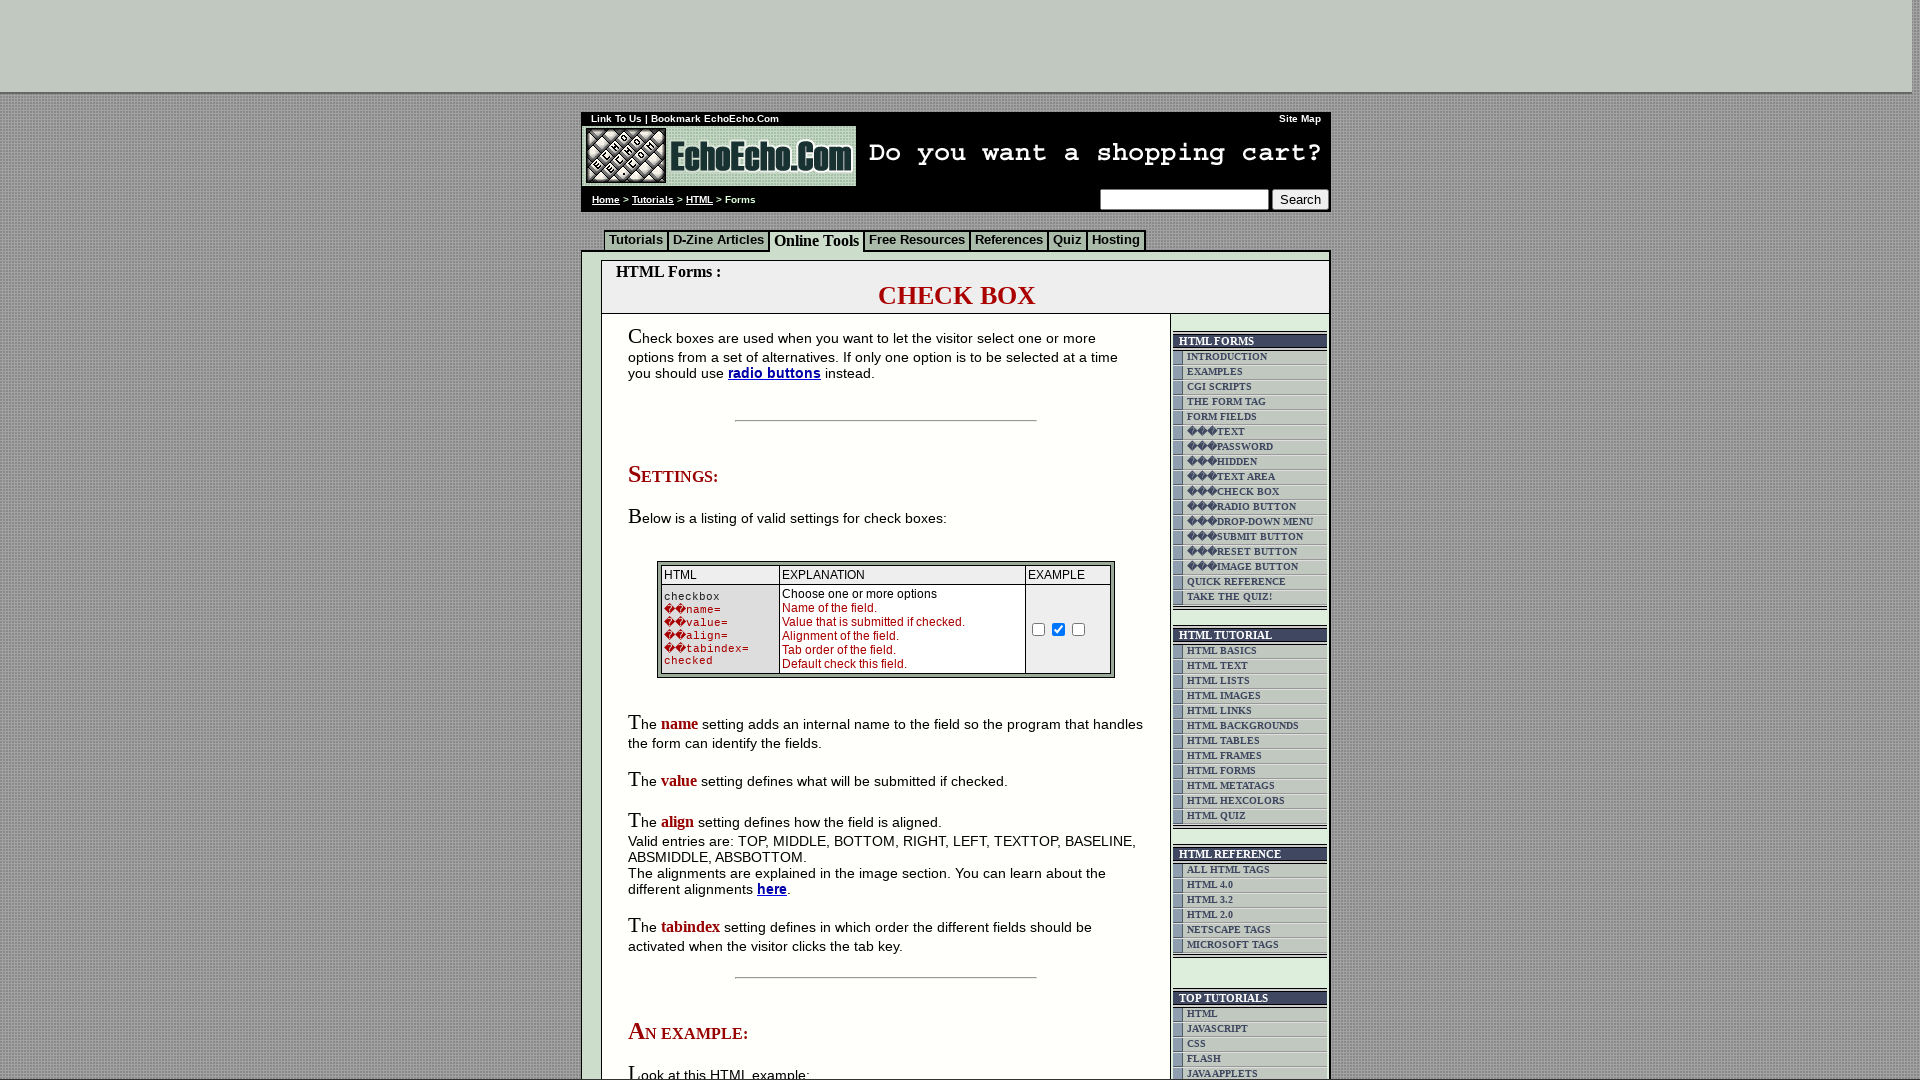

Located checkbox container using XPath
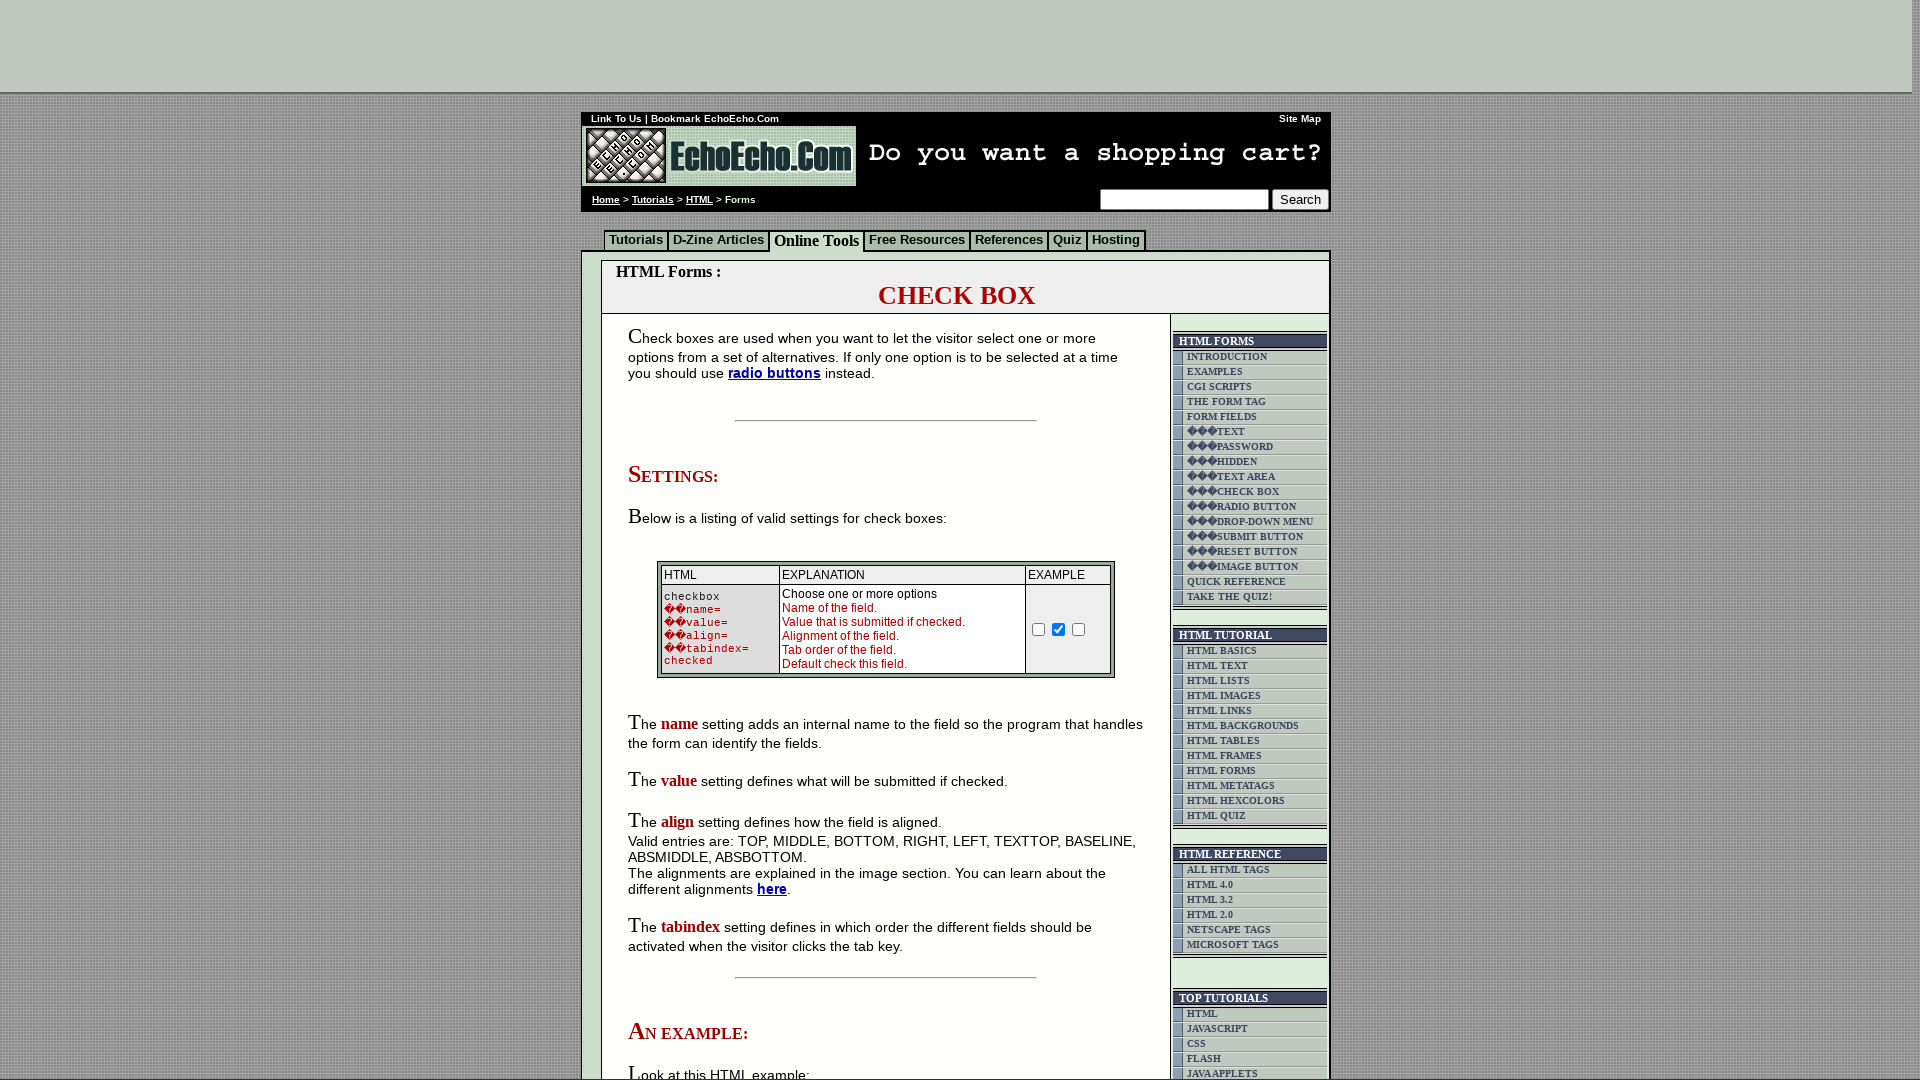

Waited for checkboxes to be available on the page
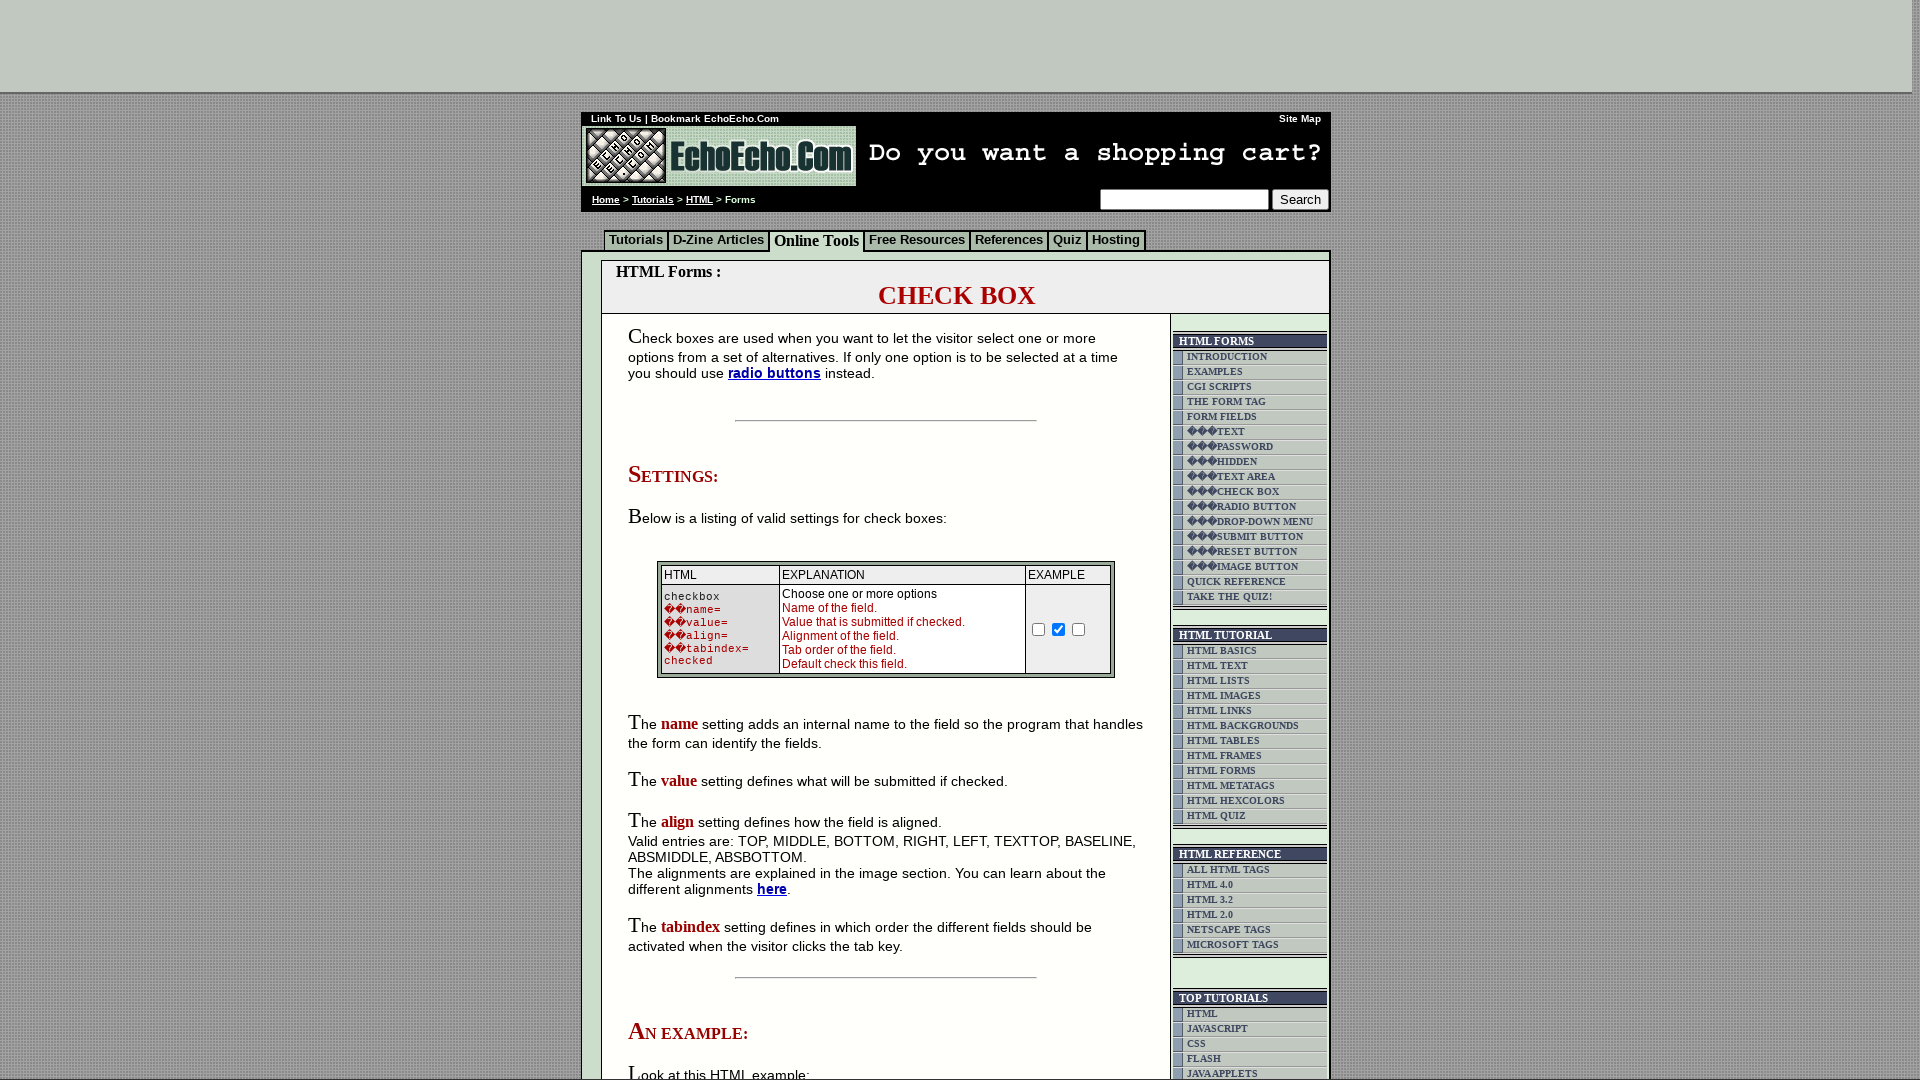

Located all checkbox elements on the page
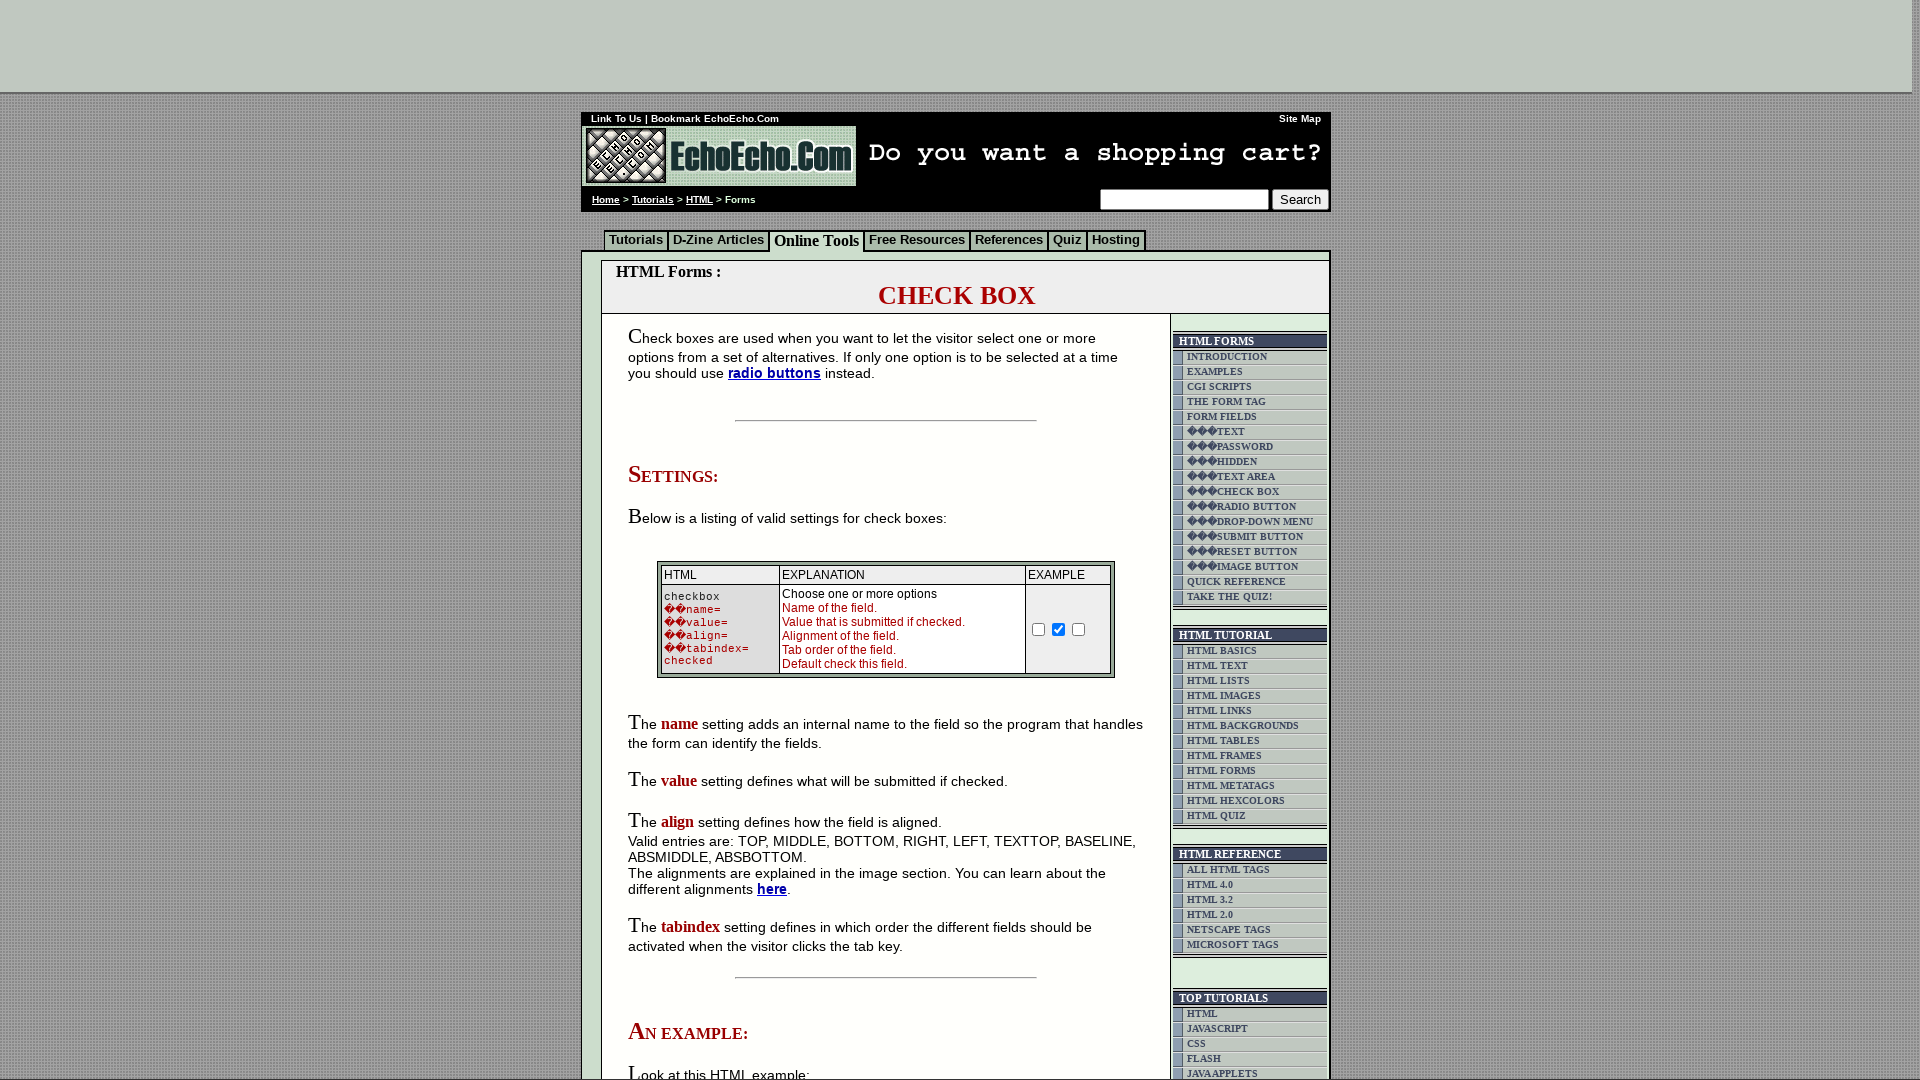

Found 6 checkboxes in total
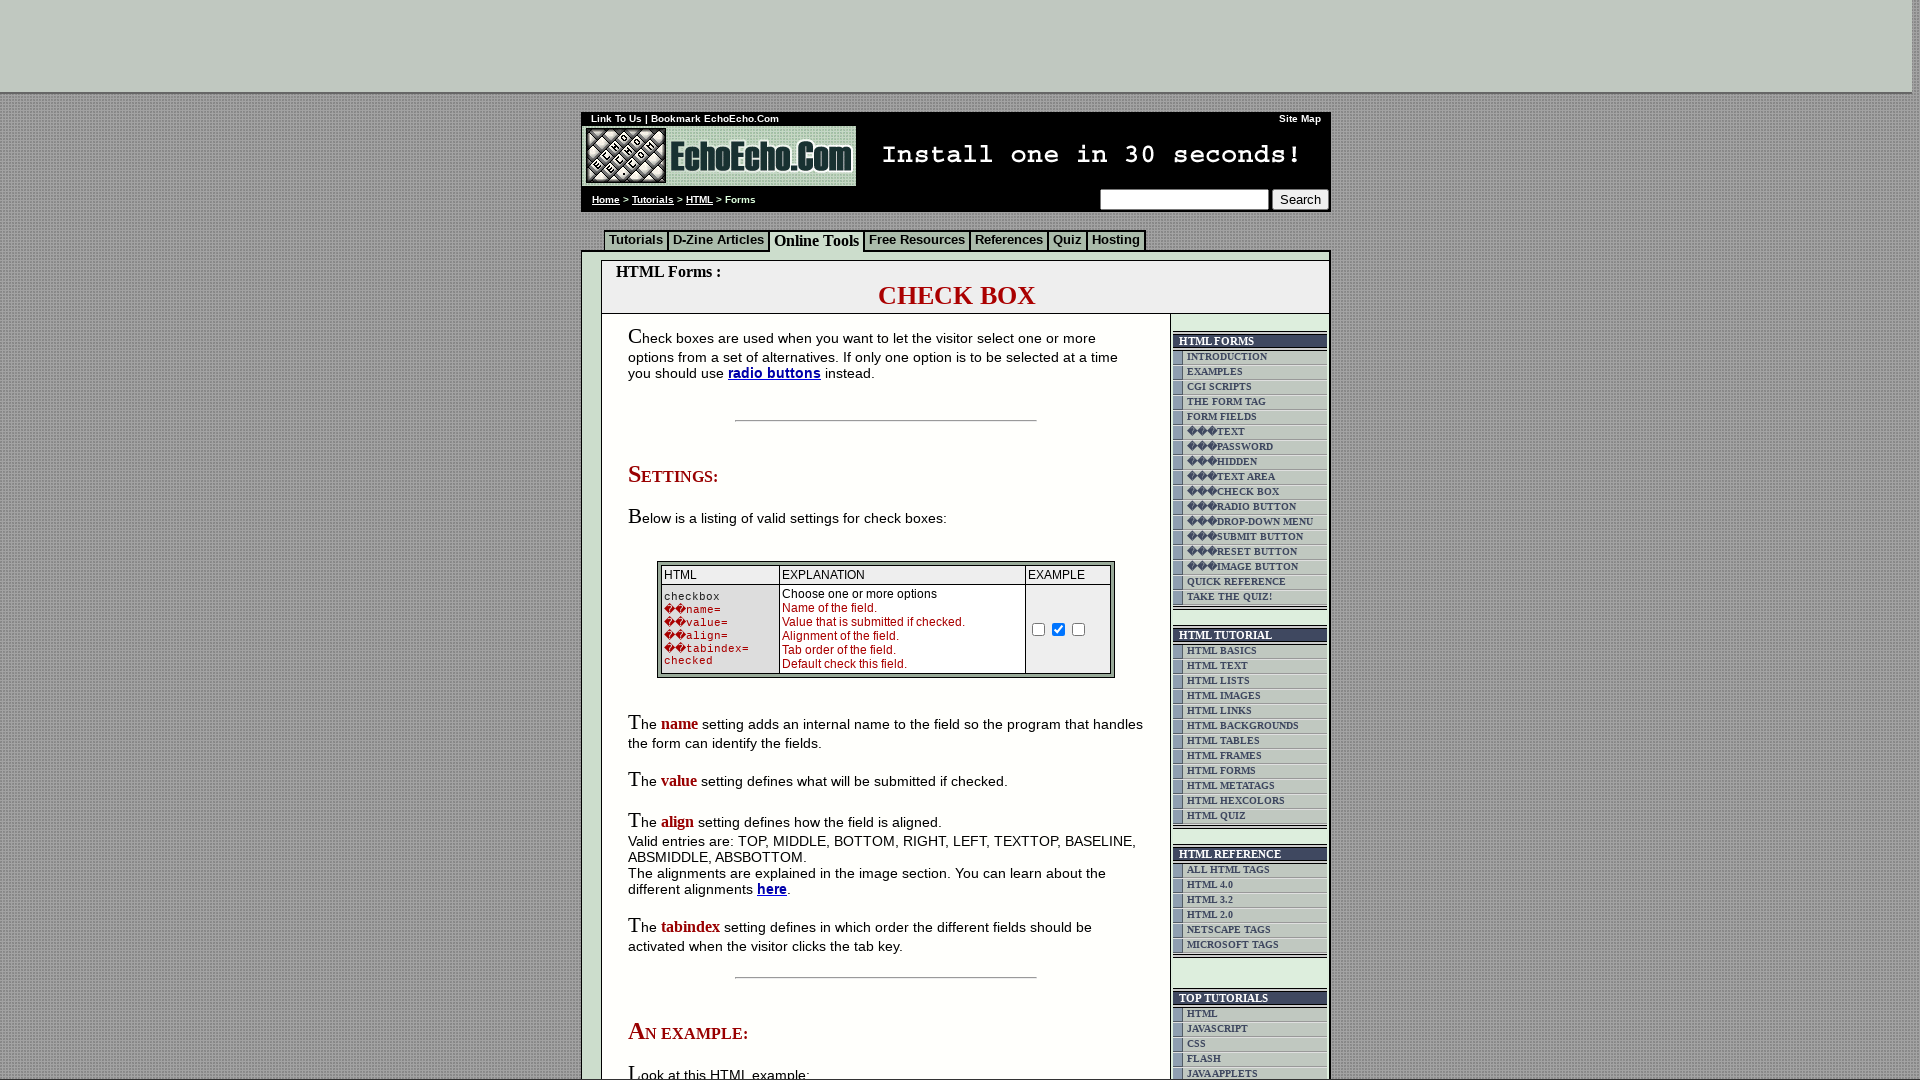

Clicked checkbox 1 to select it at (1039, 629) on input[type='checkbox'] >> nth=0
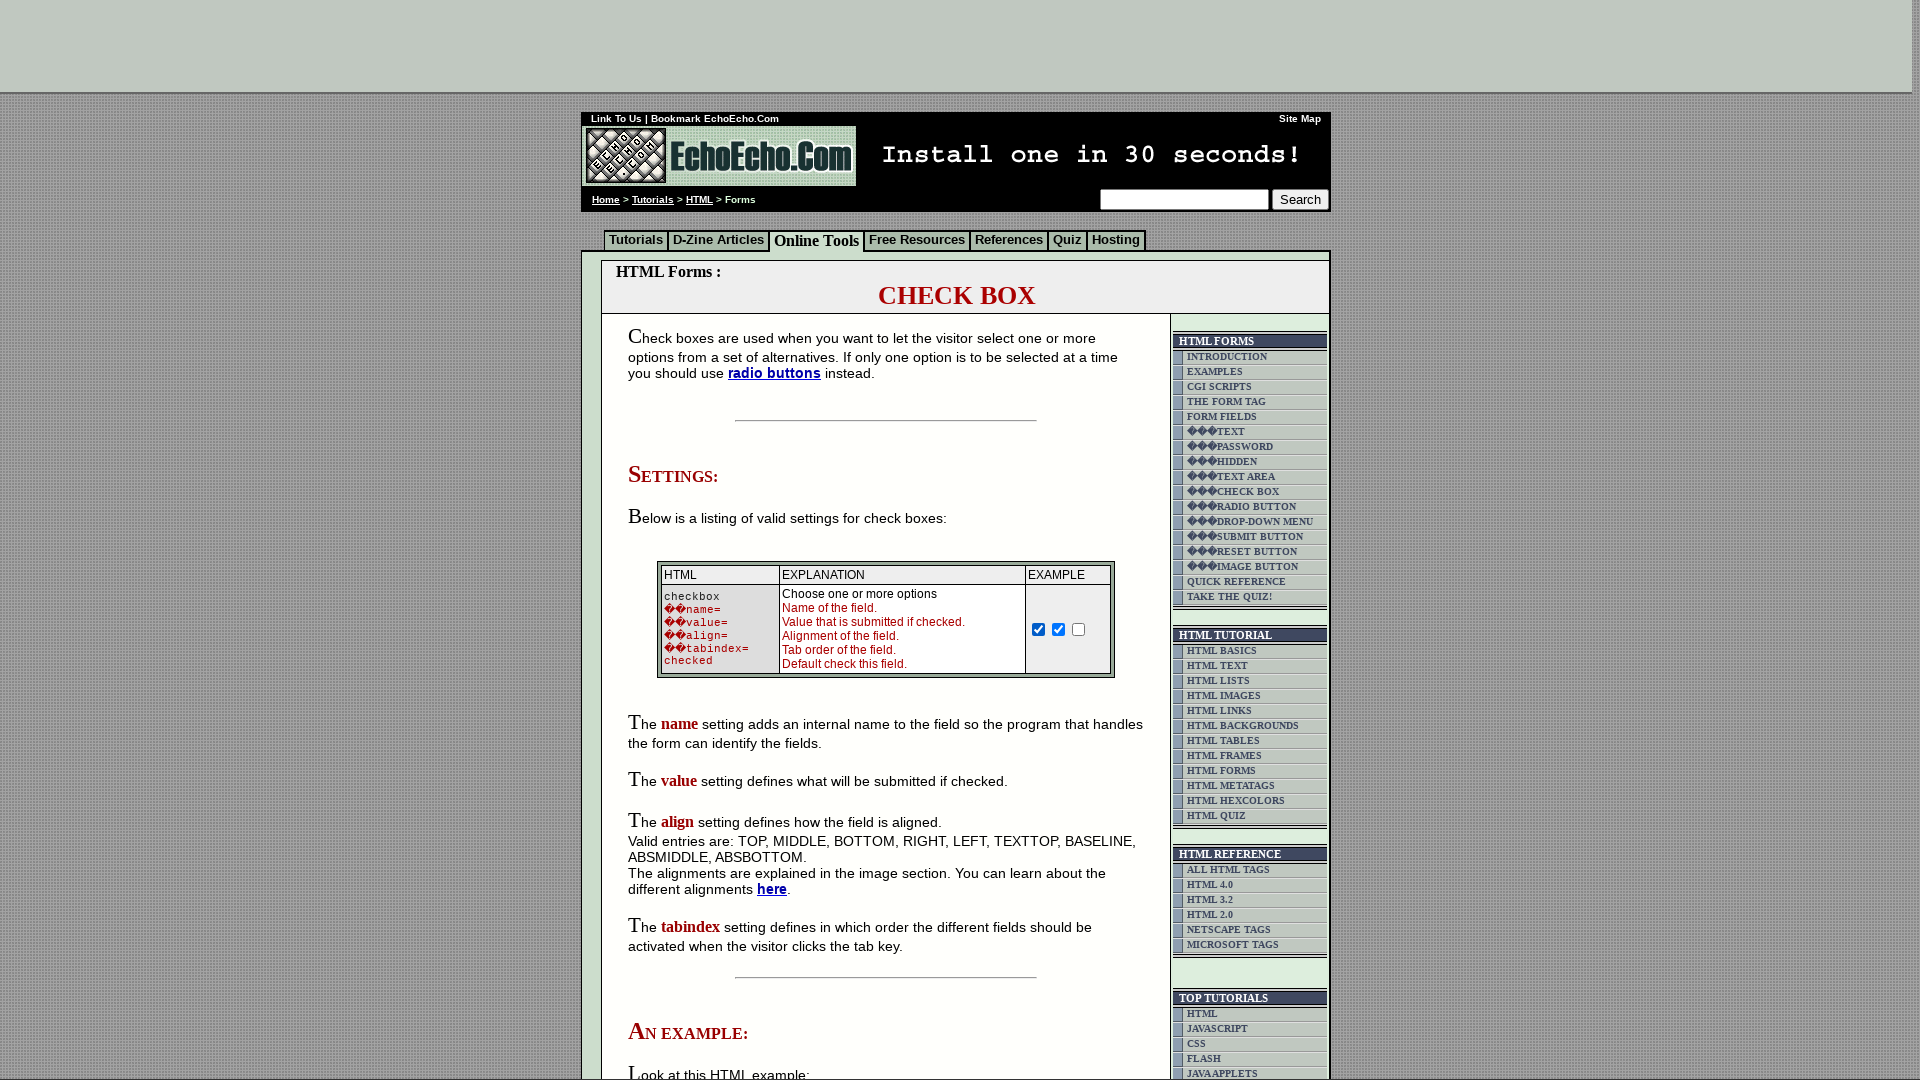

Checkbox 2 was already selected, skipped
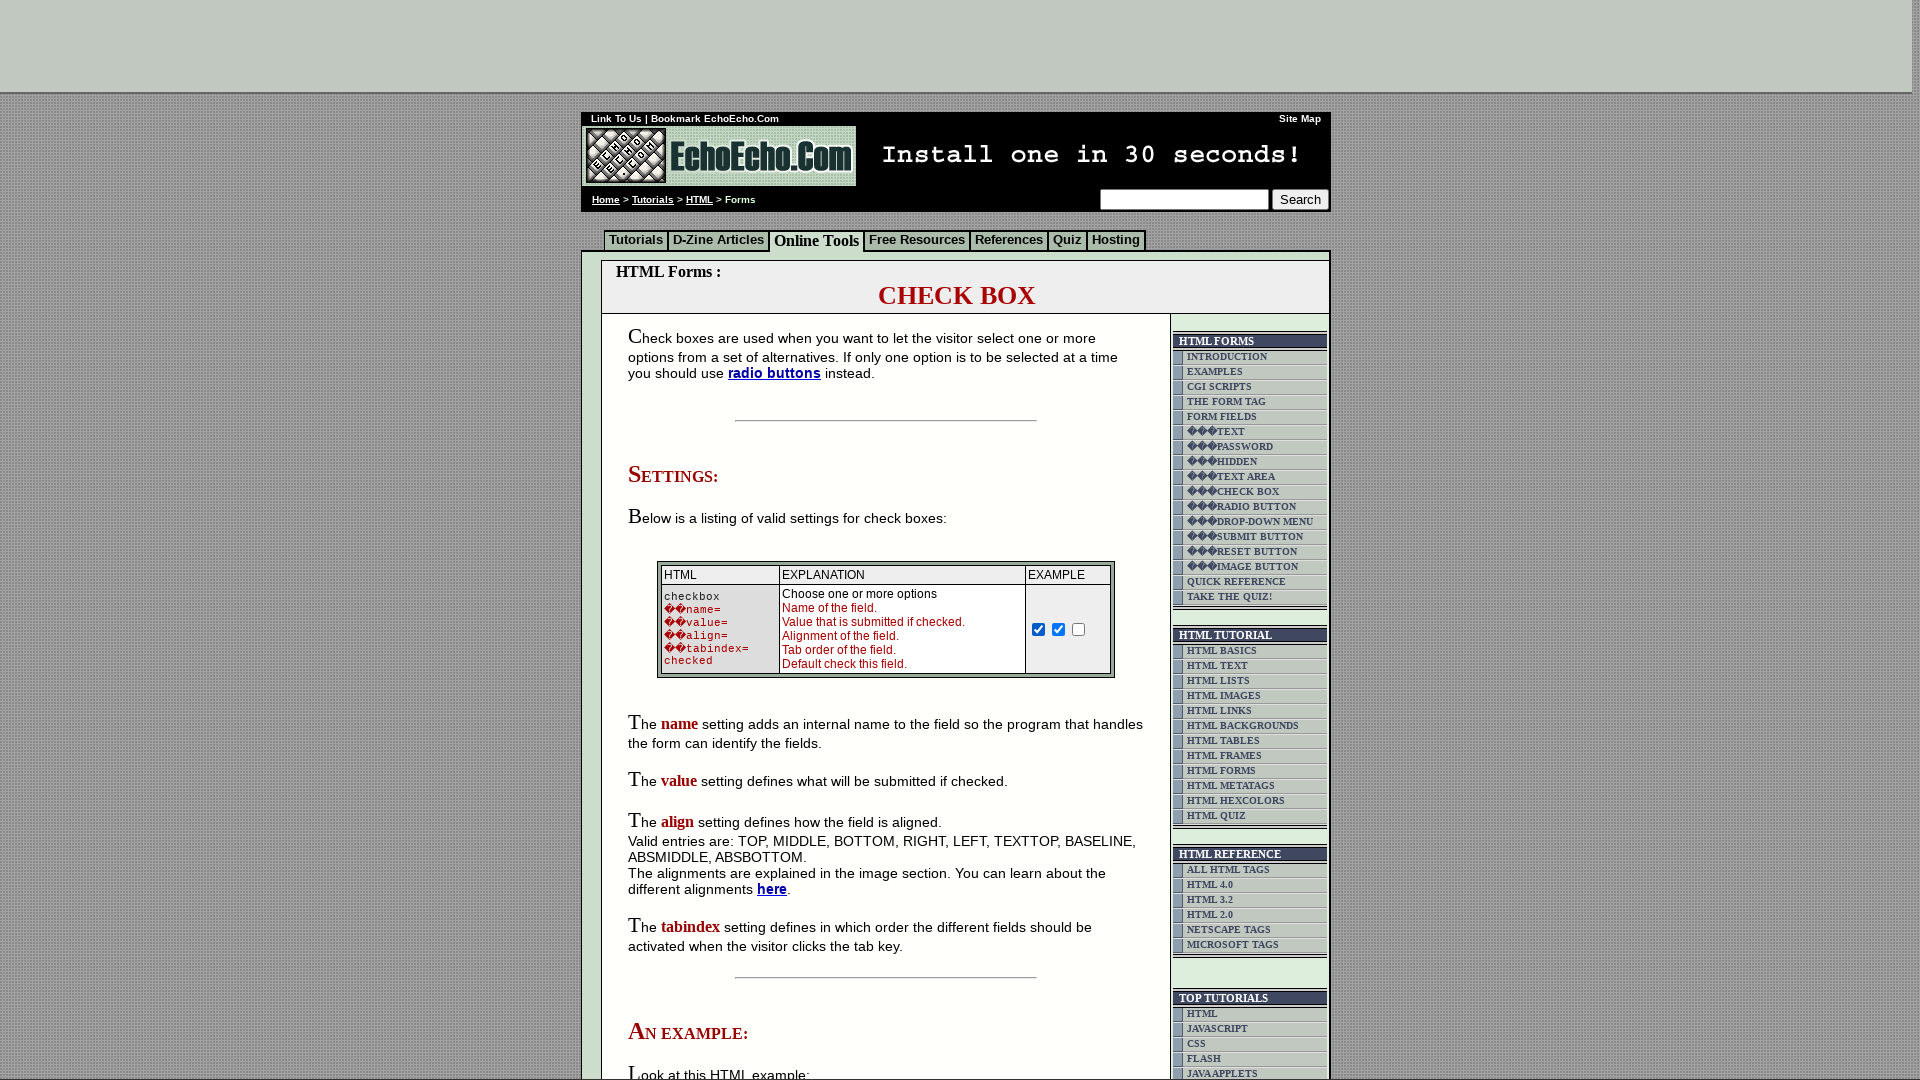

Clicked checkbox 3 to select it at (1079, 629) on input[type='checkbox'] >> nth=2
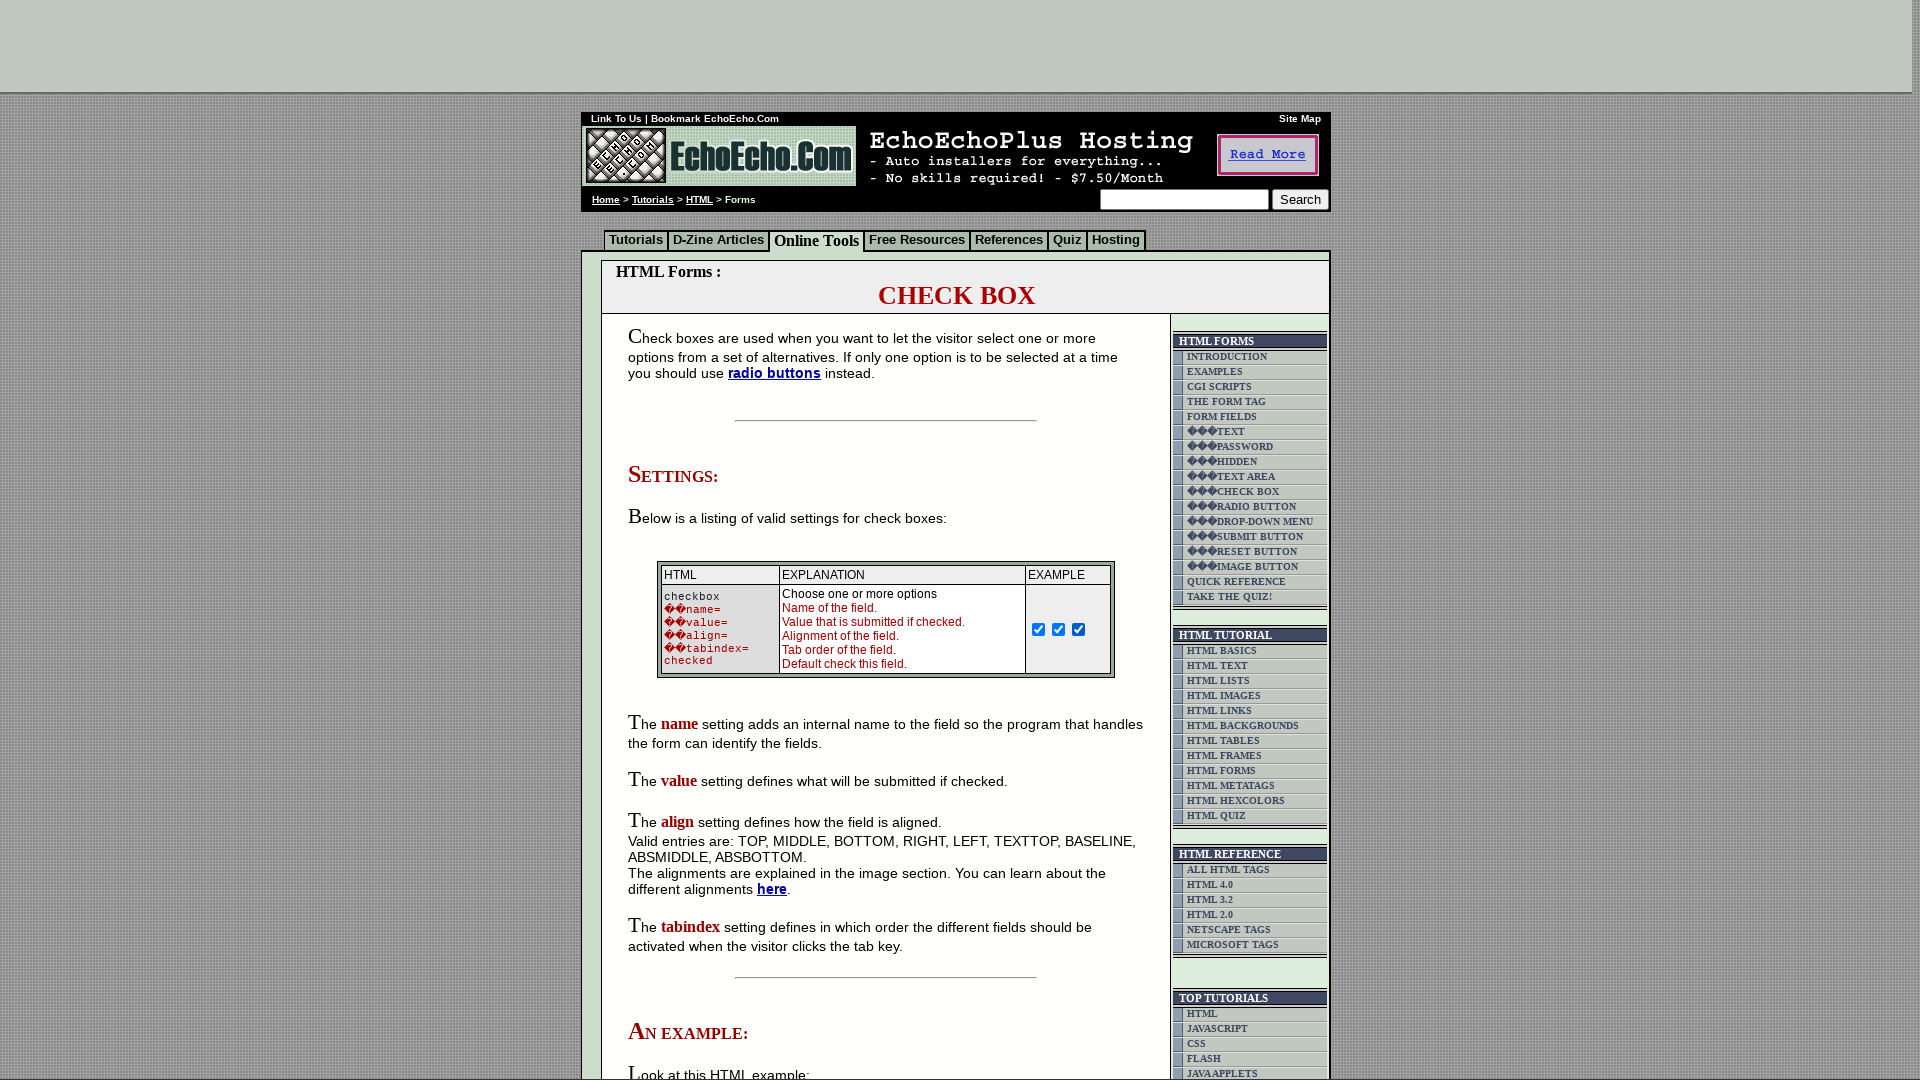

Clicked checkbox 4 to select it at (674, 540) on input[type='checkbox'] >> nth=3
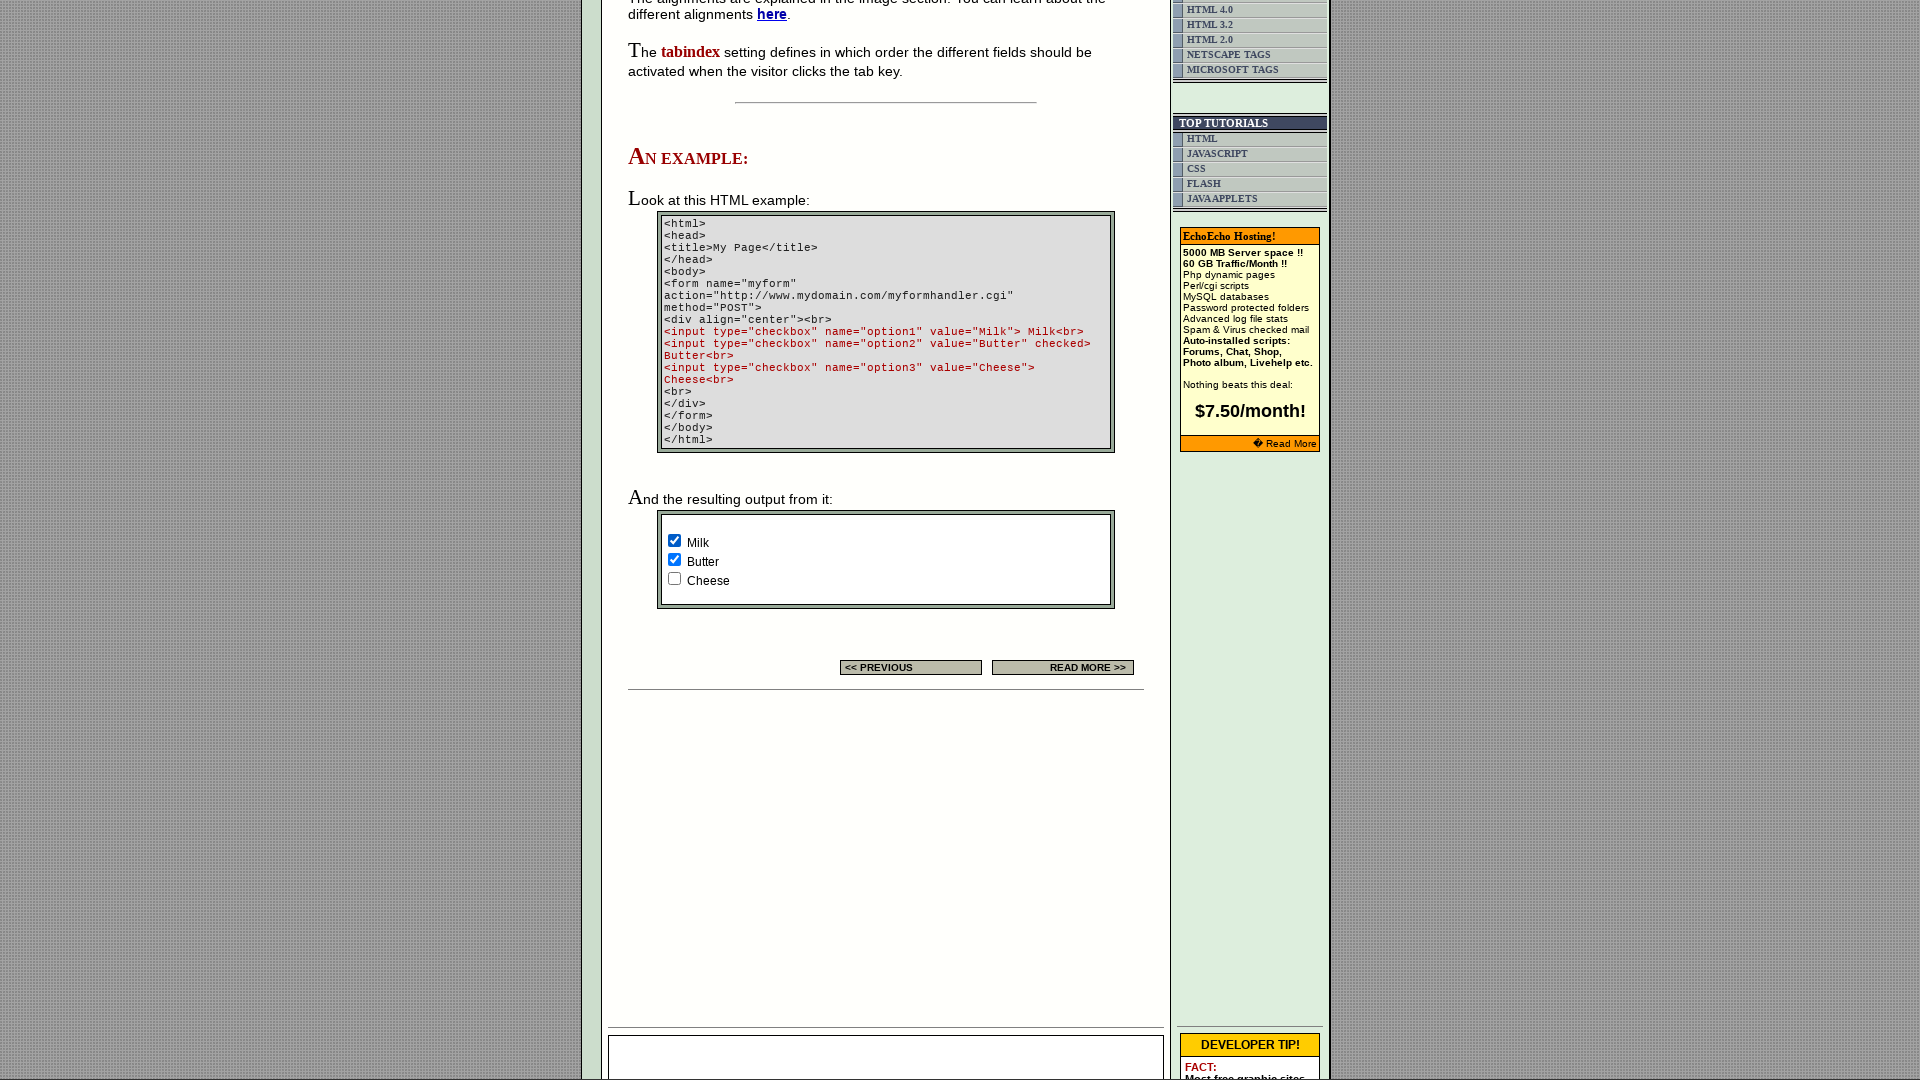

Checkbox 5 was already selected, skipped
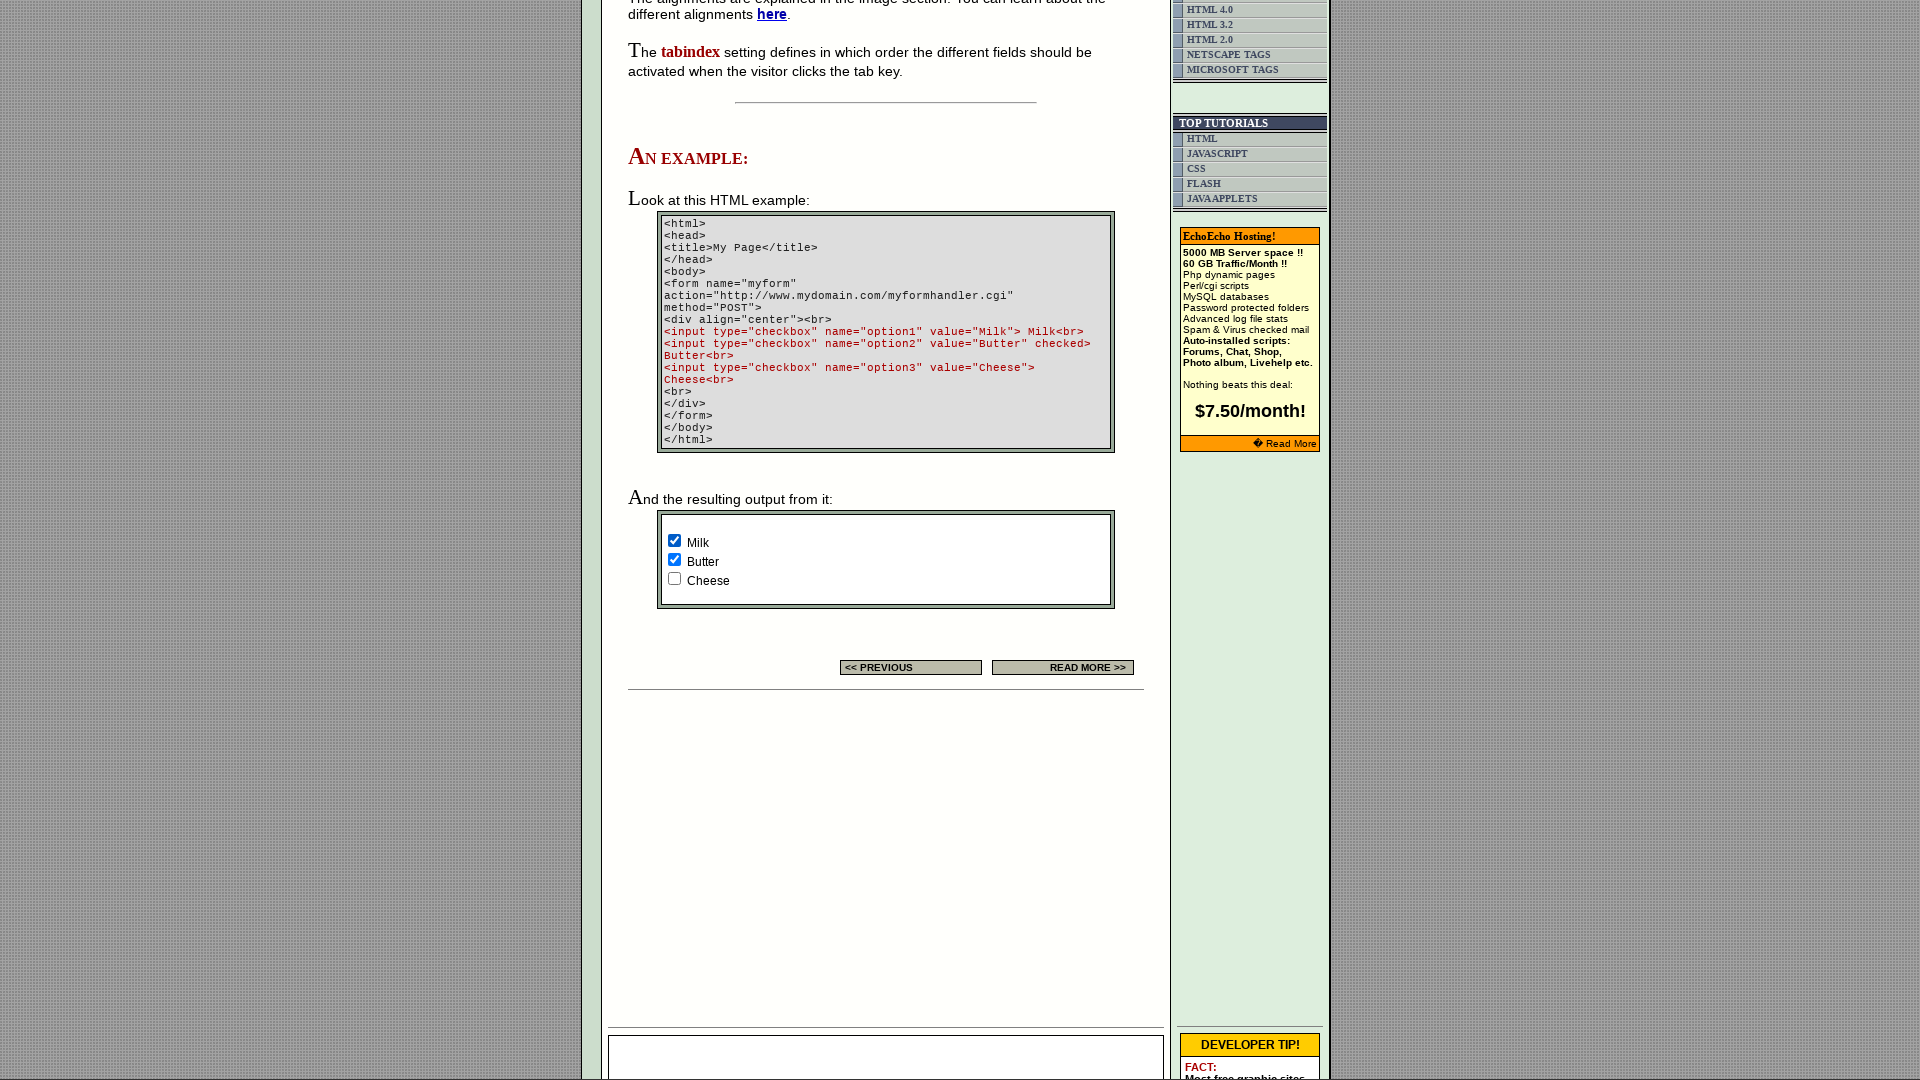

Clicked checkbox 6 to select it at (674, 578) on input[type='checkbox'] >> nth=5
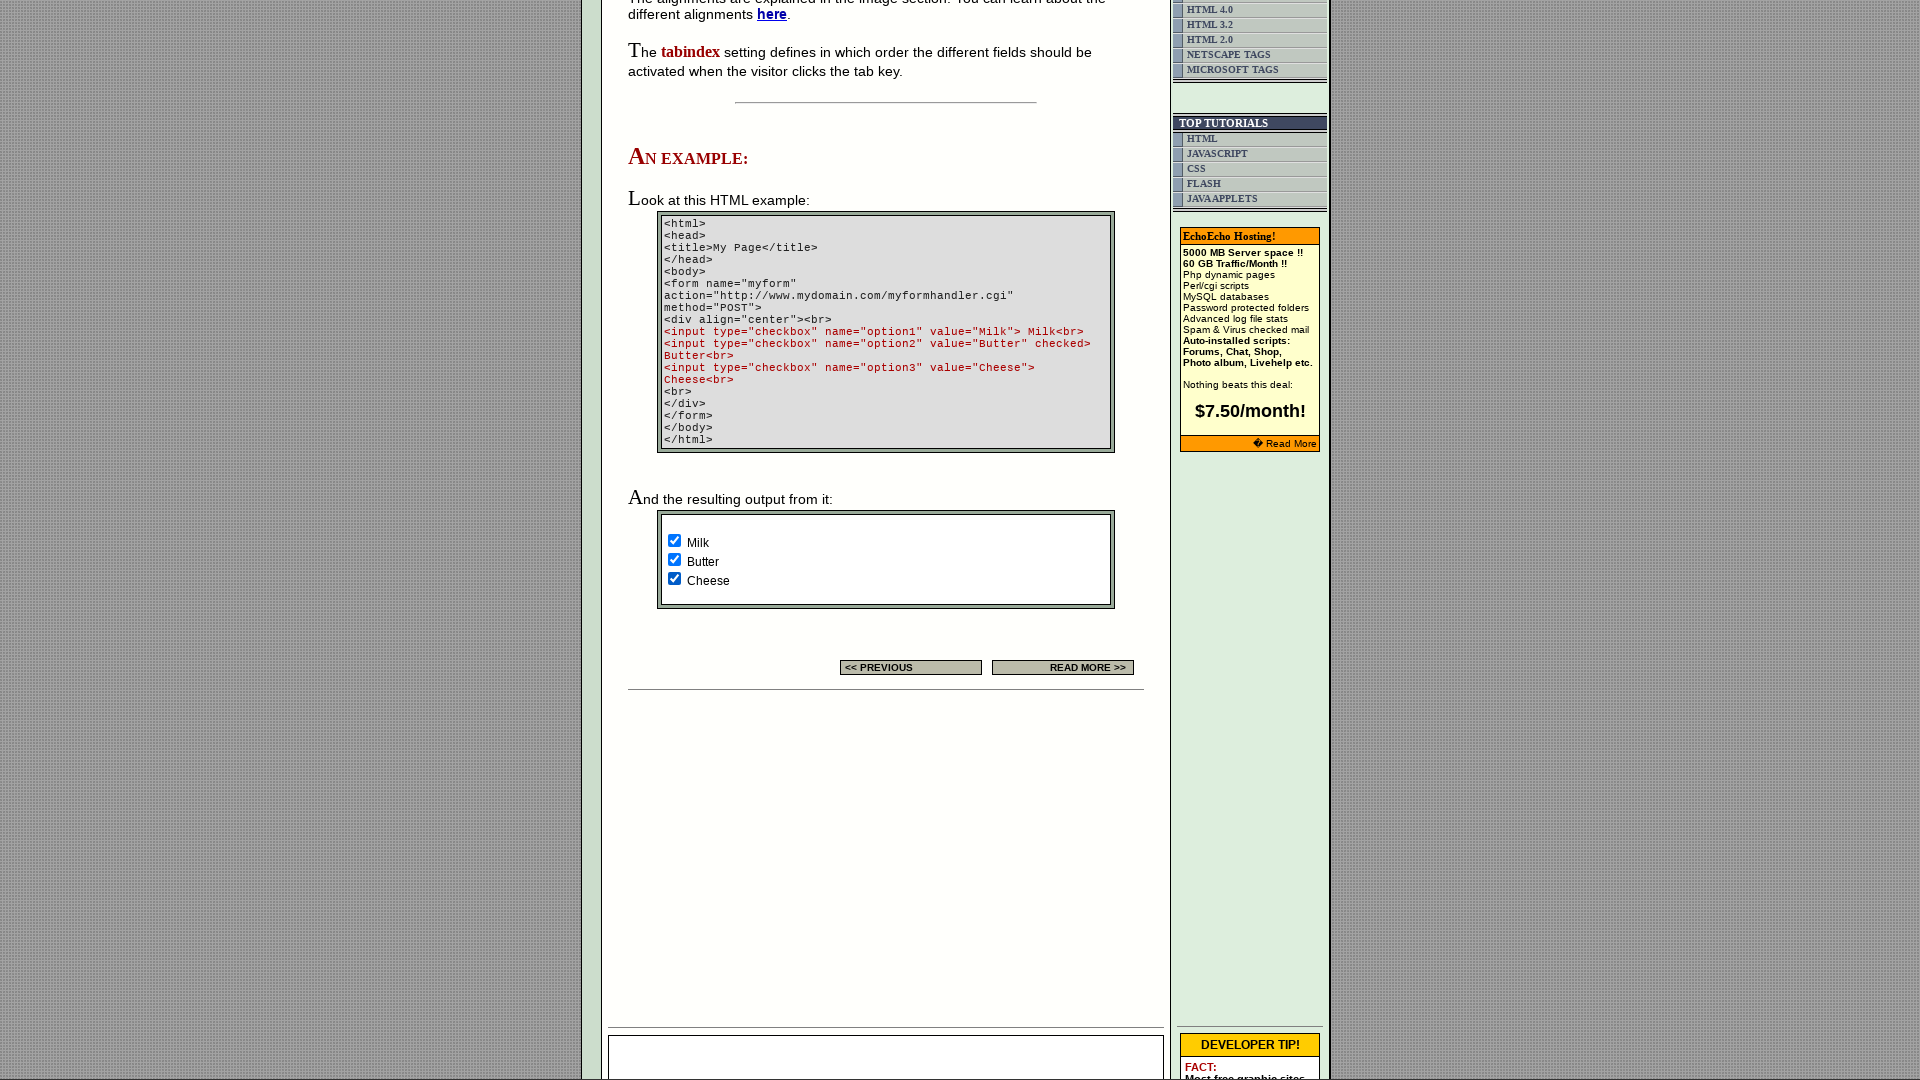

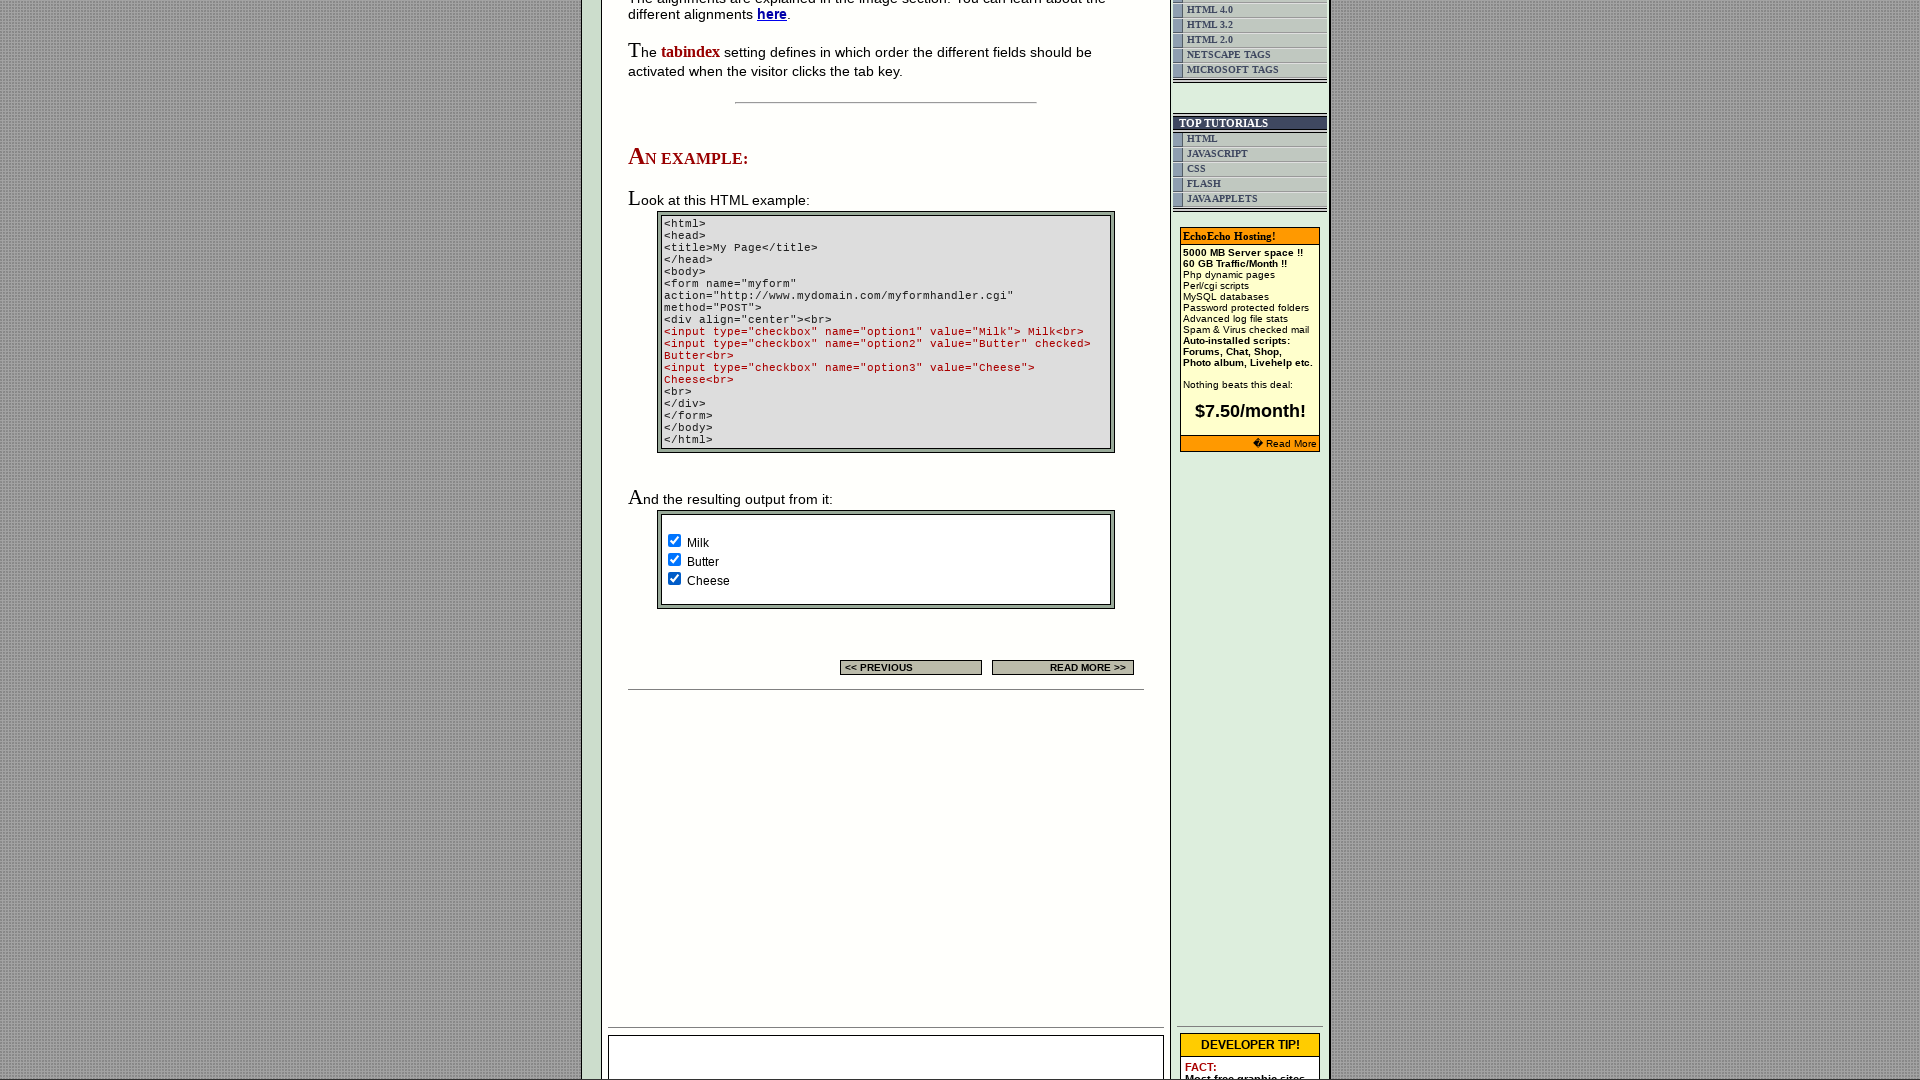